Tests JavaScript prompt dialog by entering text and accepting it to verify the entered text appears in result

Starting URL: https://the-internet.herokuapp.com/javascript_alerts

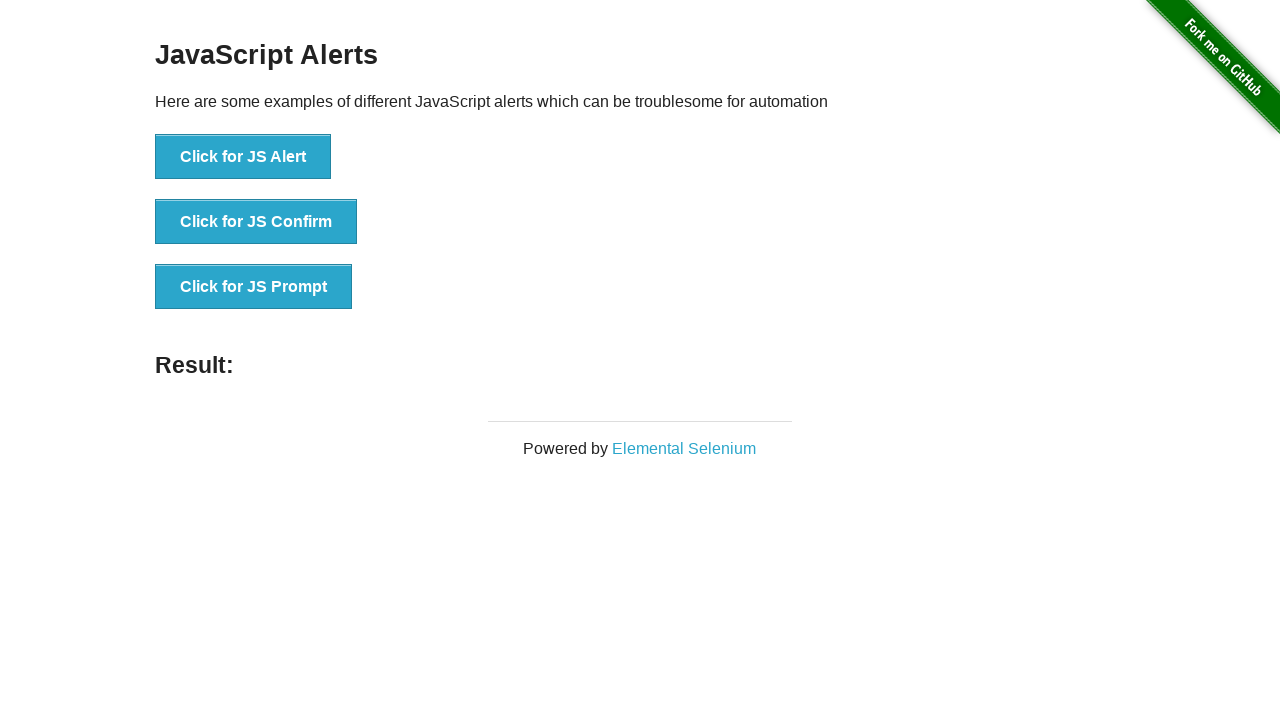

Set up dialog handler to accept prompt with text 'Ahmed'
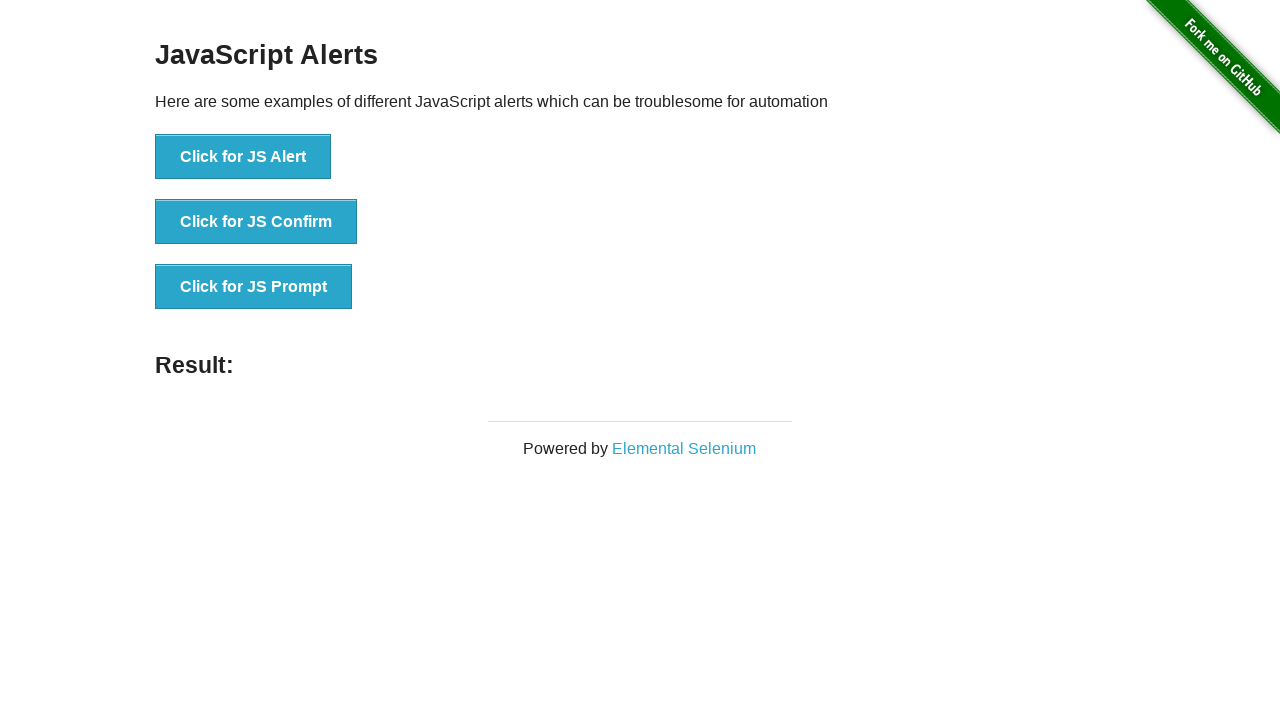

Clicked button to trigger JavaScript prompt dialog at (254, 287) on xpath=//button[text()='Click for JS Prompt']
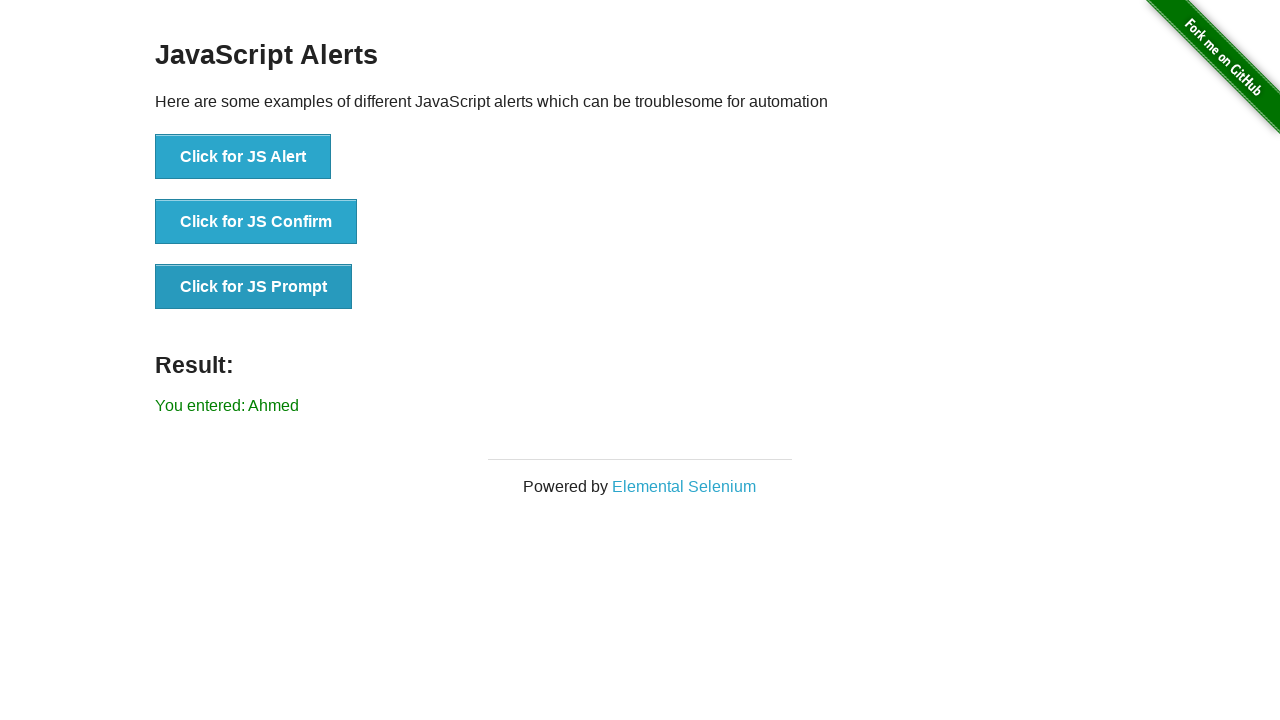

Verified result element displays 'You entered: Ahmed'
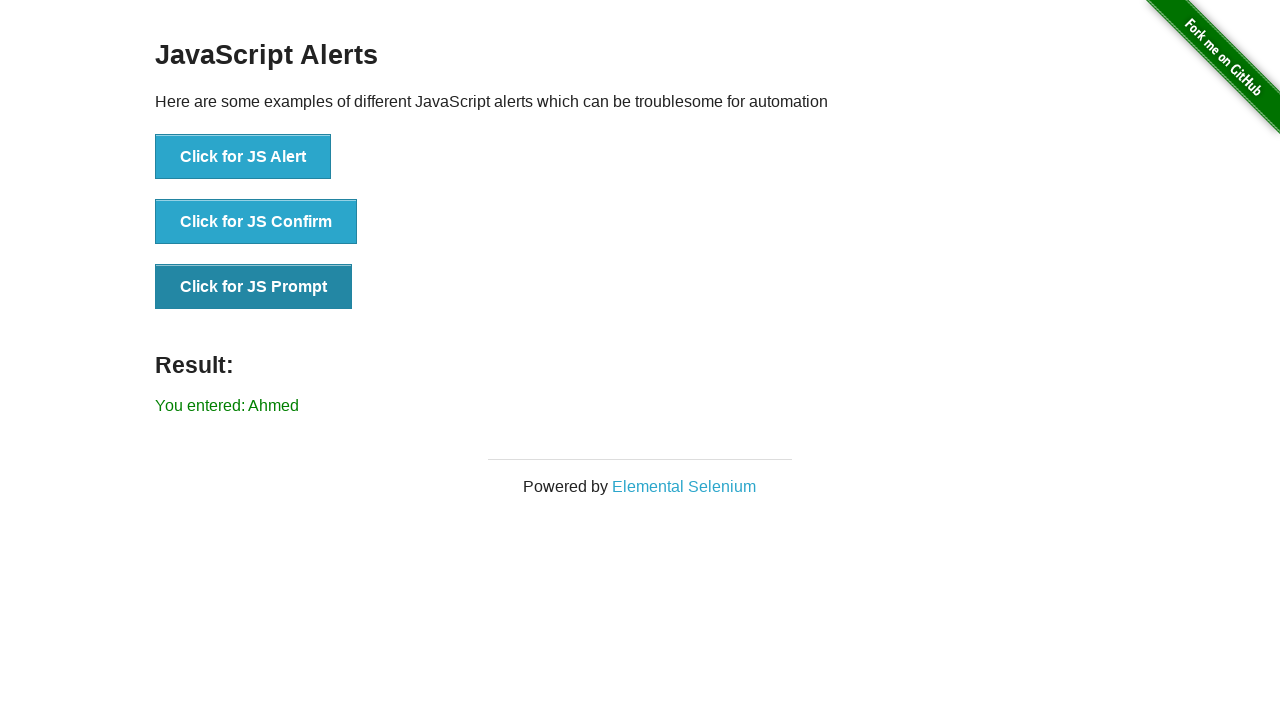

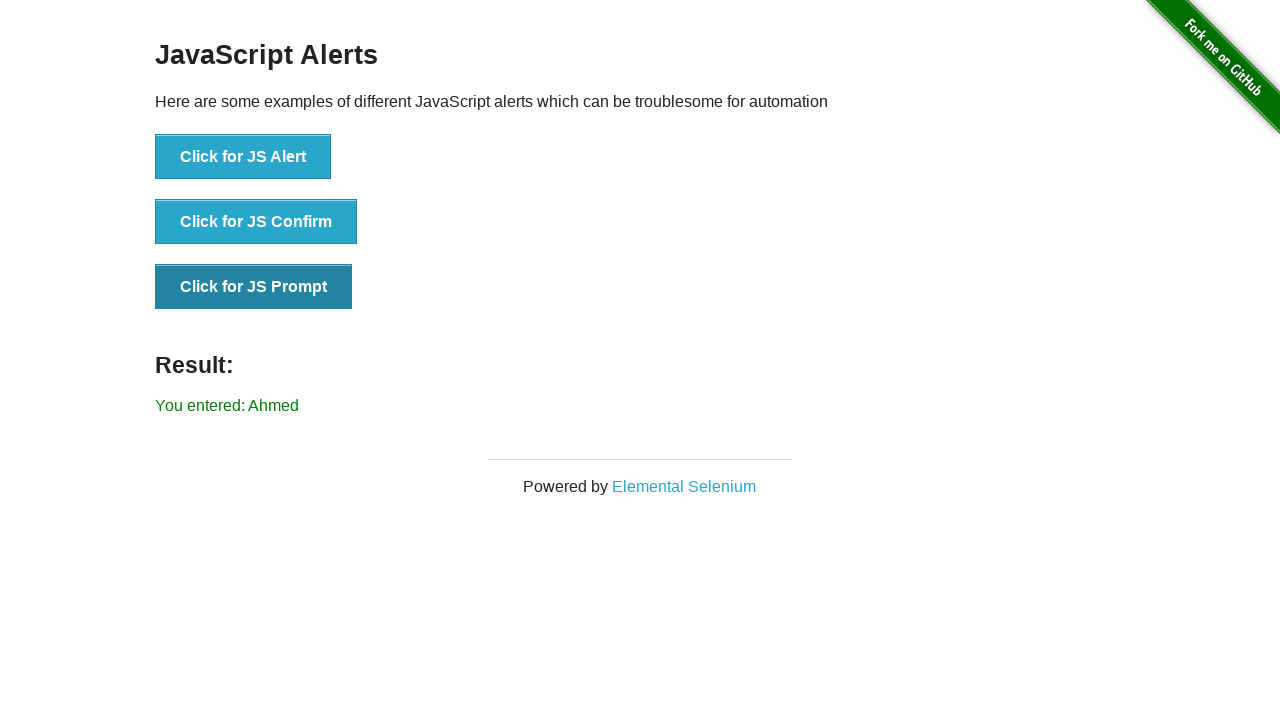